Tests a practice form submission by filling in name, email, password fields, checking a checkbox, selecting a radio button, and submitting the form

Starting URL: https://rahulshettyacademy.com/angularpractice/

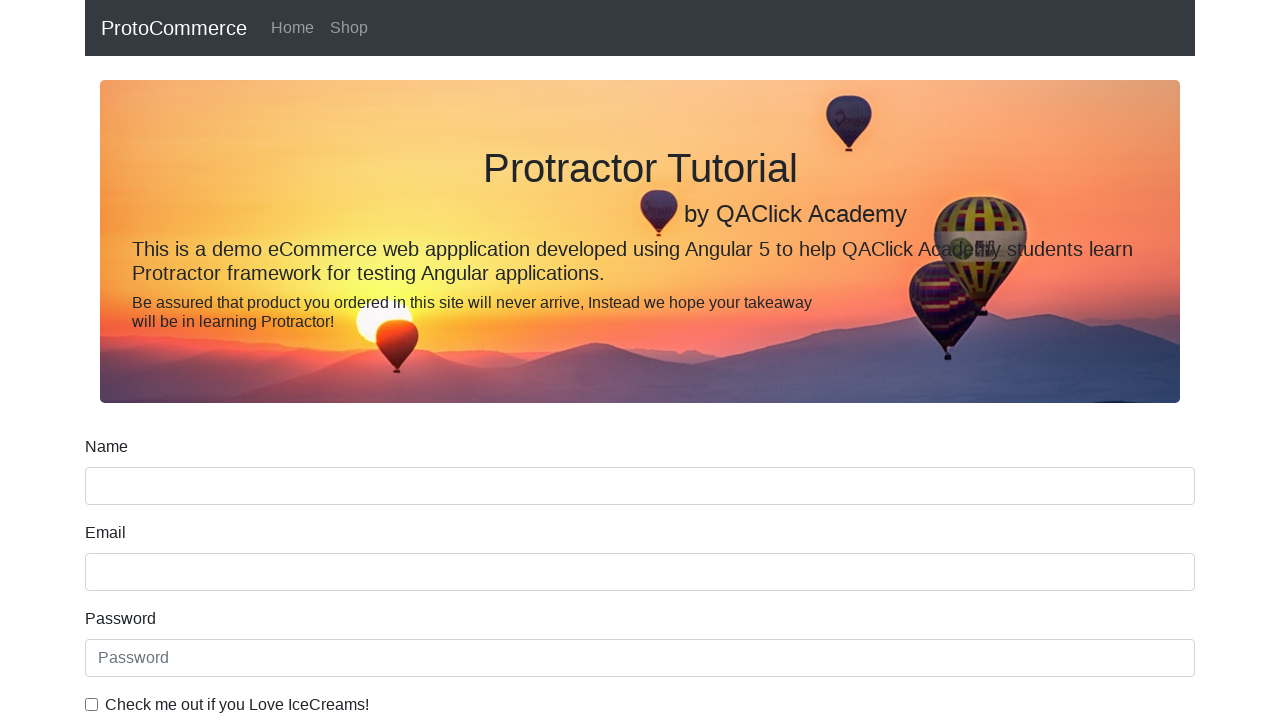

Filled name field with 'Athithya' on input[name='name']
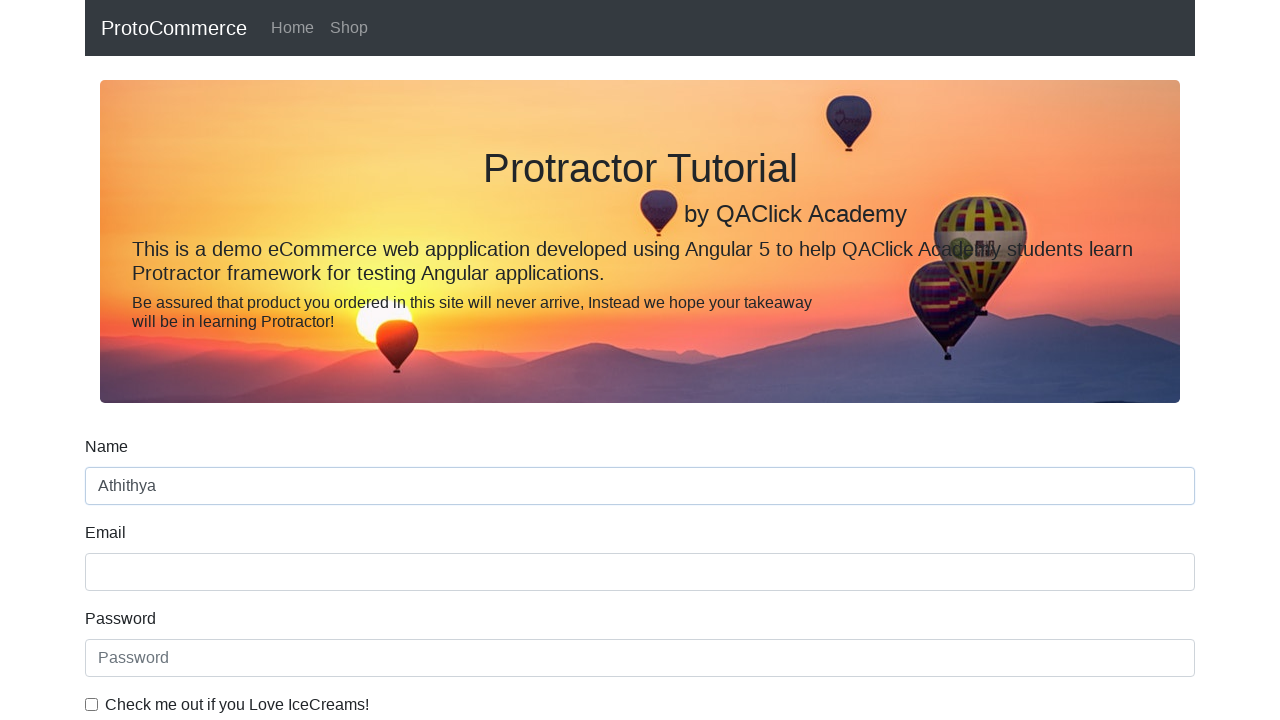

Filled email field with 'athithyanarayan@gmail.com' on input[name='email']
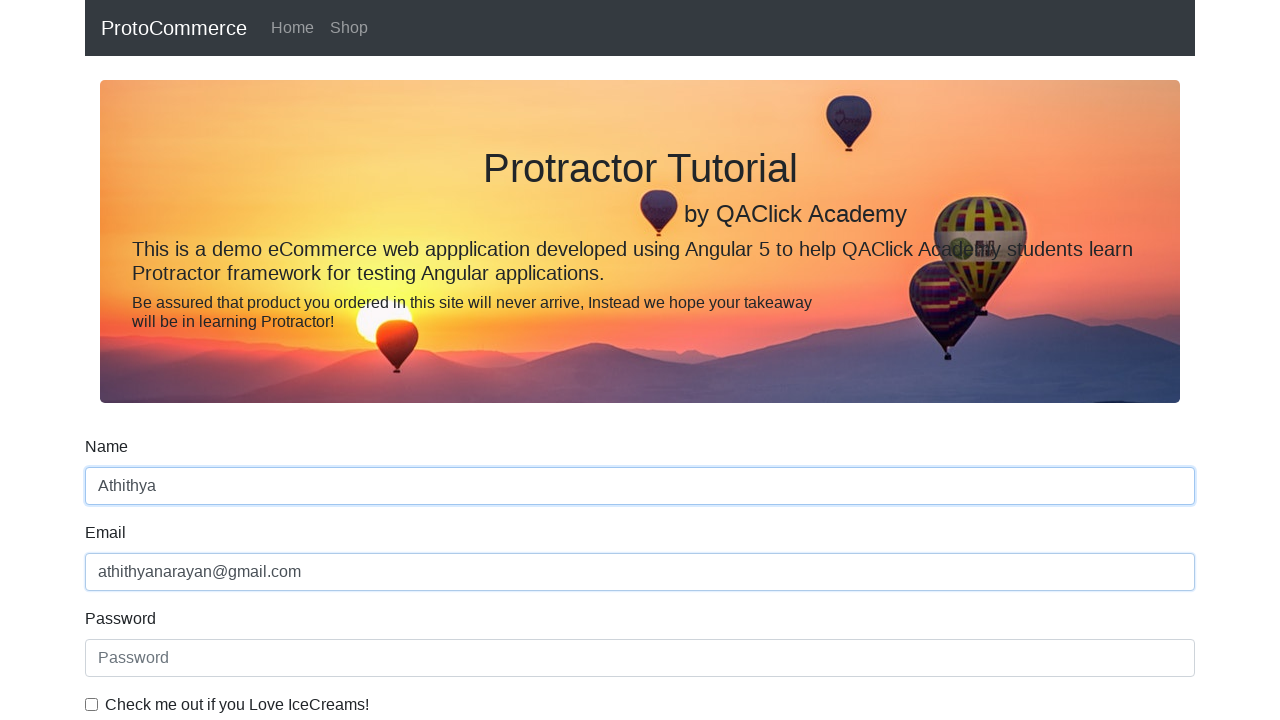

Filled password field with 'Athithya$1997' on input#exampleInputPassword1
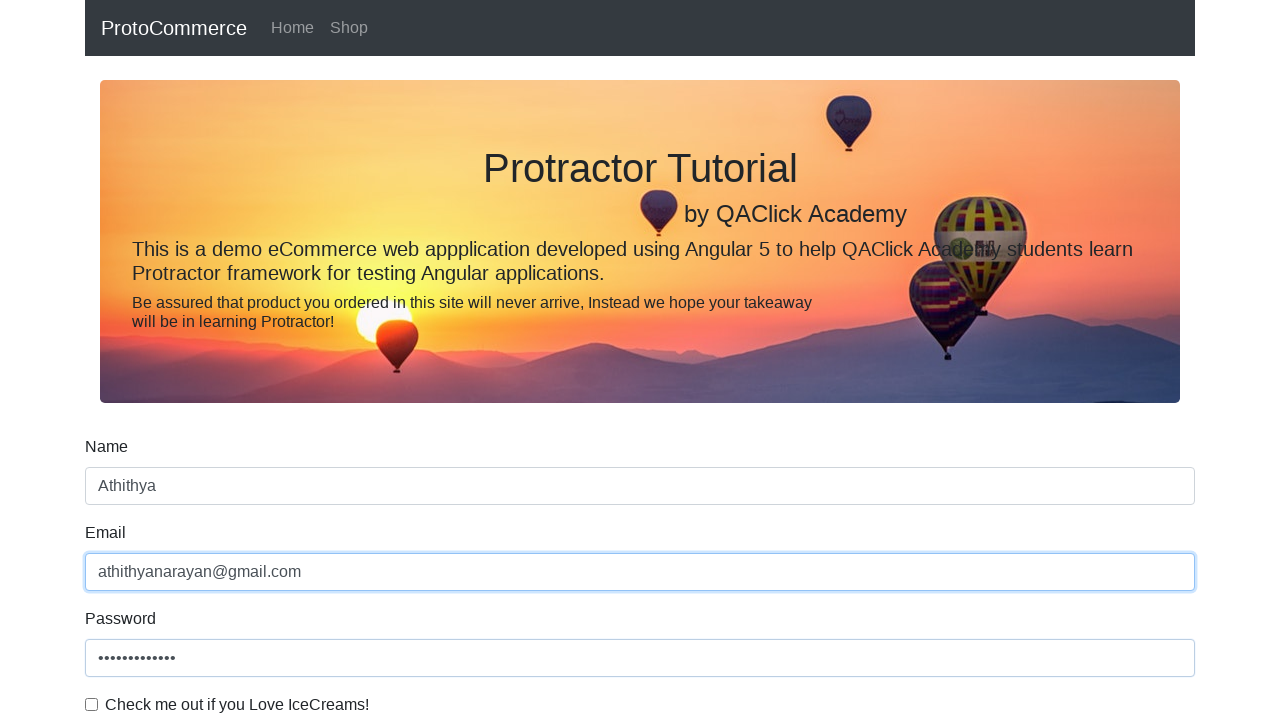

Checked the checkbox at (92, 704) on input#exampleCheck1
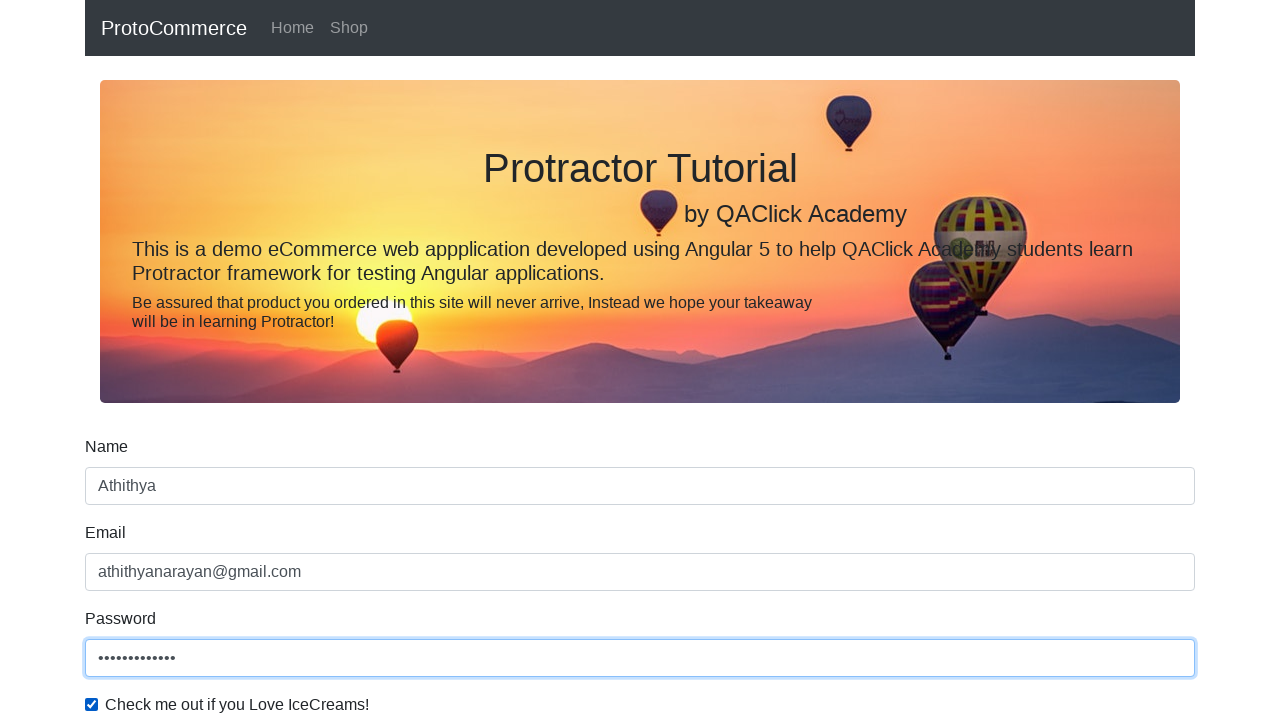

Selected Female radio button at (326, 360) on input#inlineRadio2
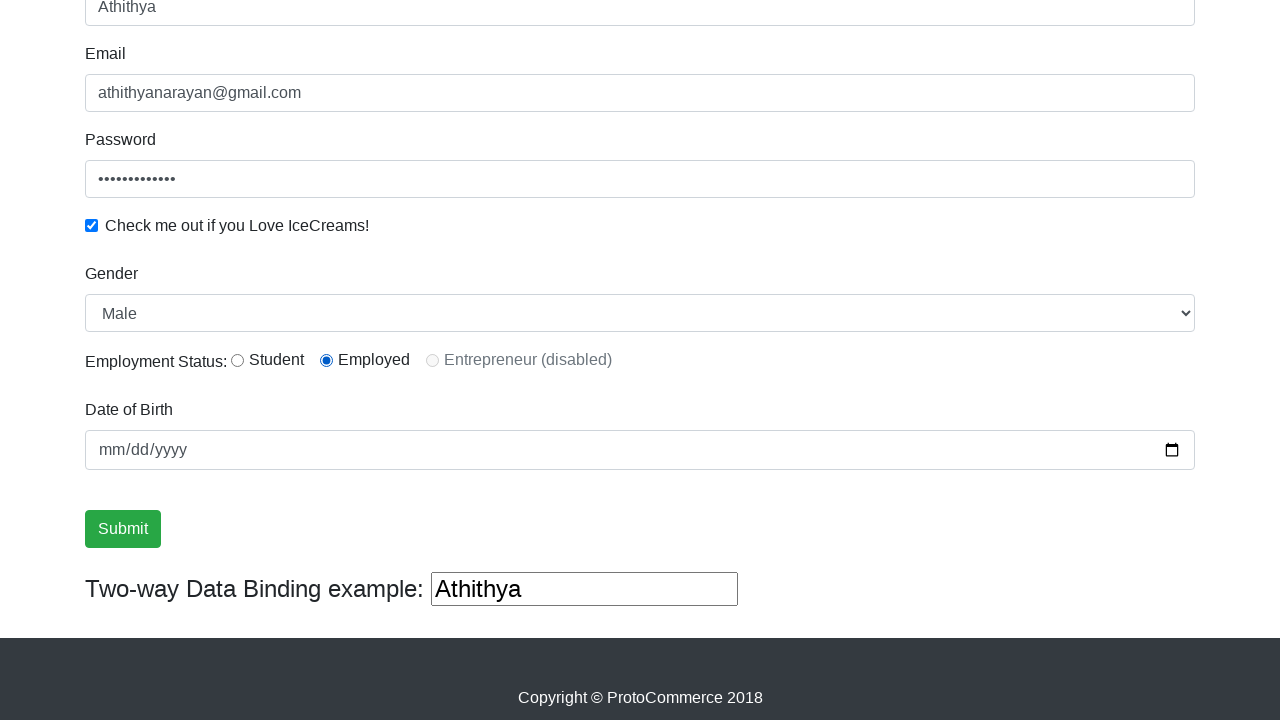

Clicked Submit button at (123, 529) on input[value='Submit']
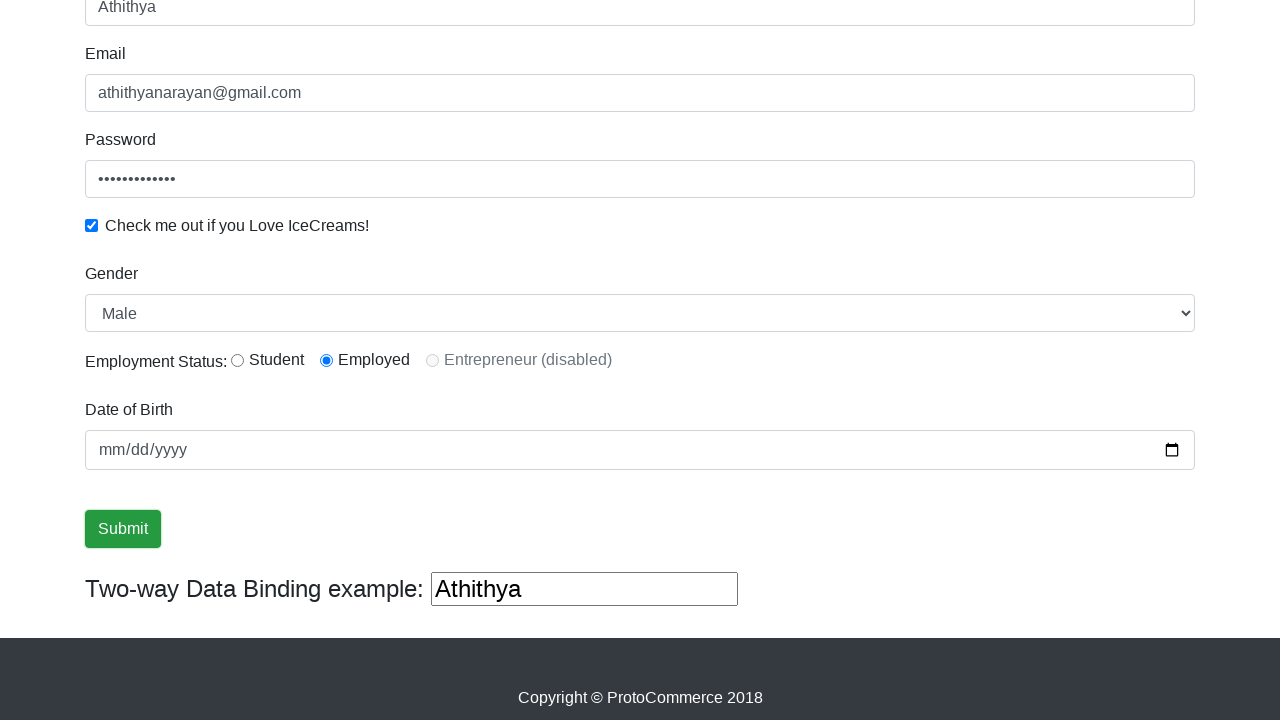

Success message appeared after form submission
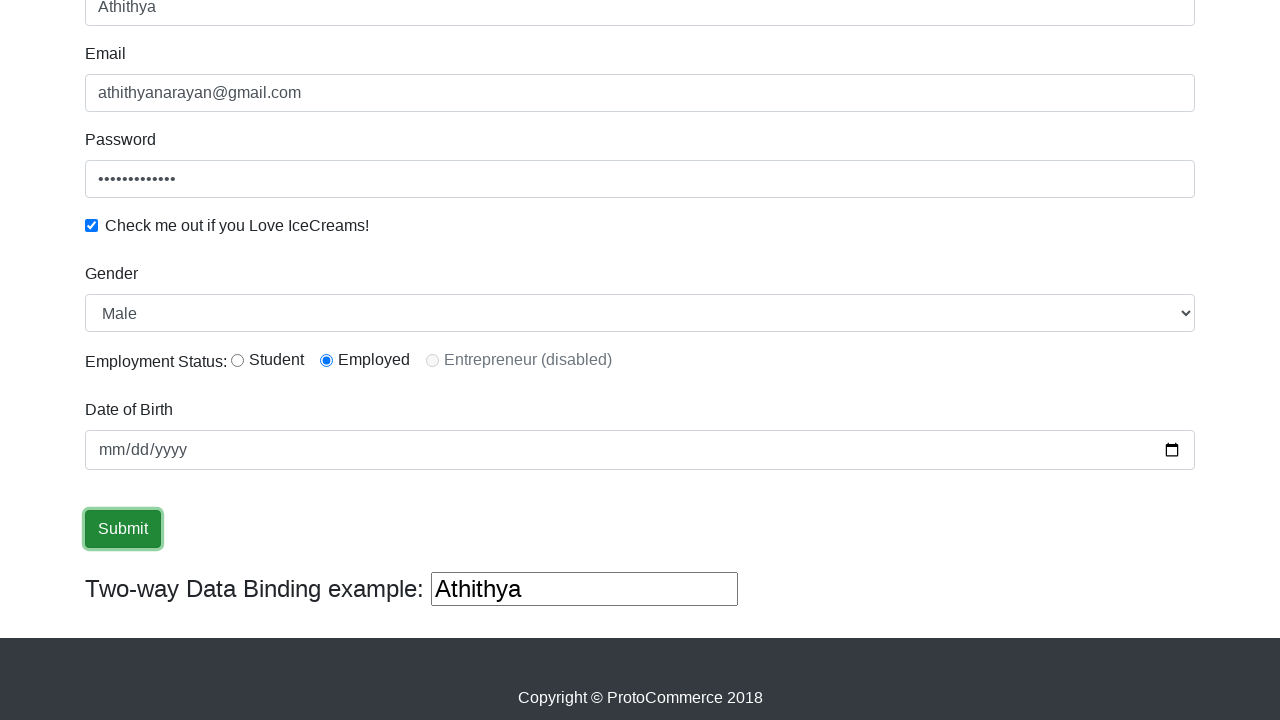

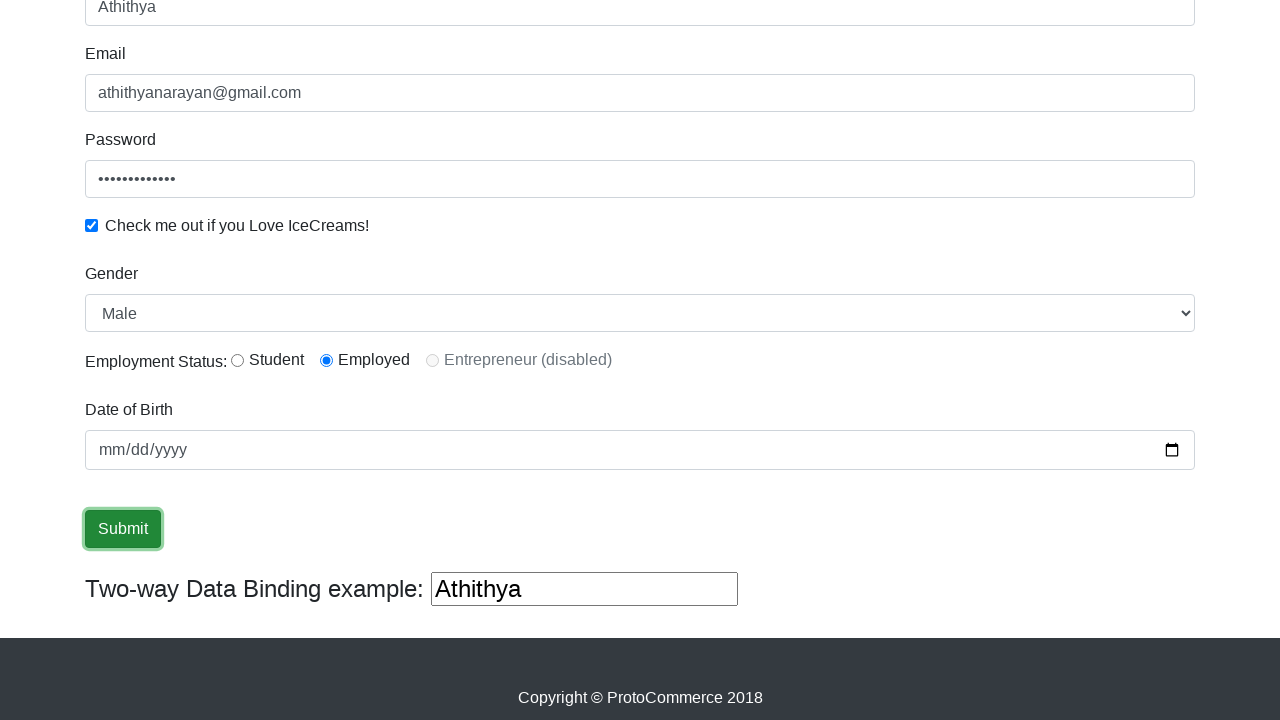